Tests button click functionality by clicking a button and interacting with the resulting alert popup, then verifying the alert text.

Starting URL: https://mdn.github.io/learning-area/tools-testing/cross-browser-testing/accessibility/native-keyboard-accessibility.html

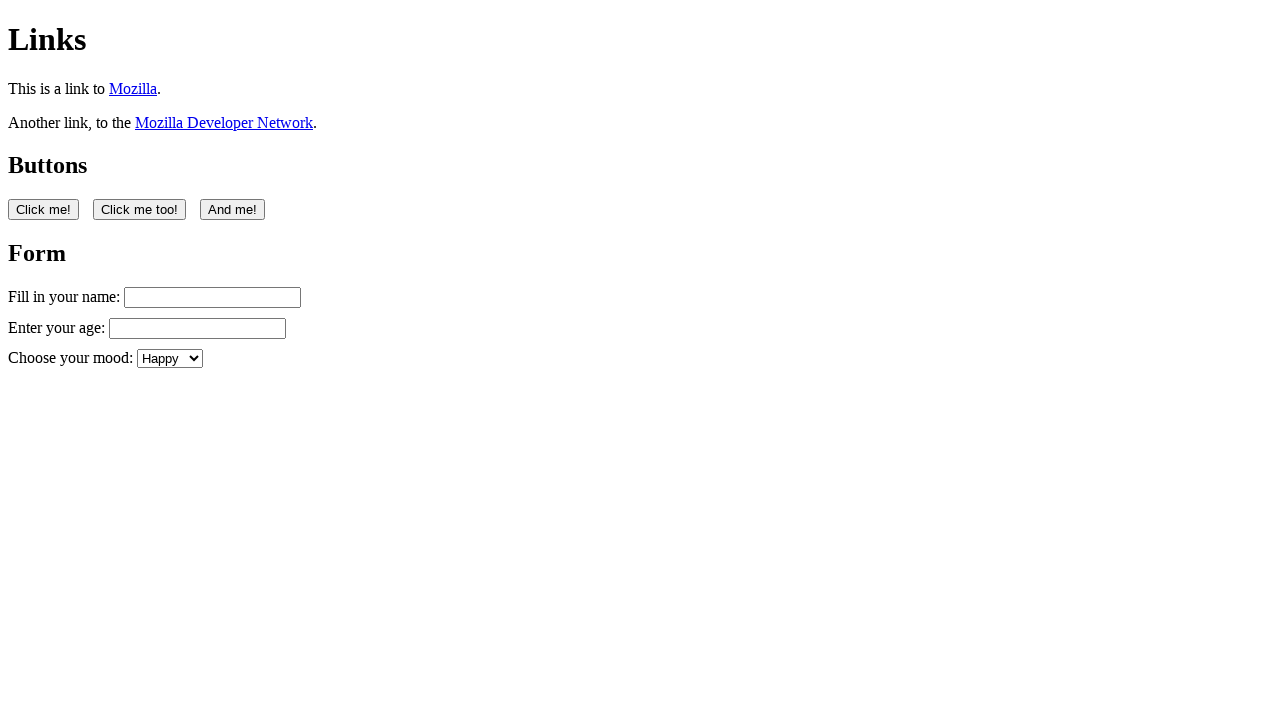

Clicked the first button on the page at (44, 209) on button:nth-of-type(1)
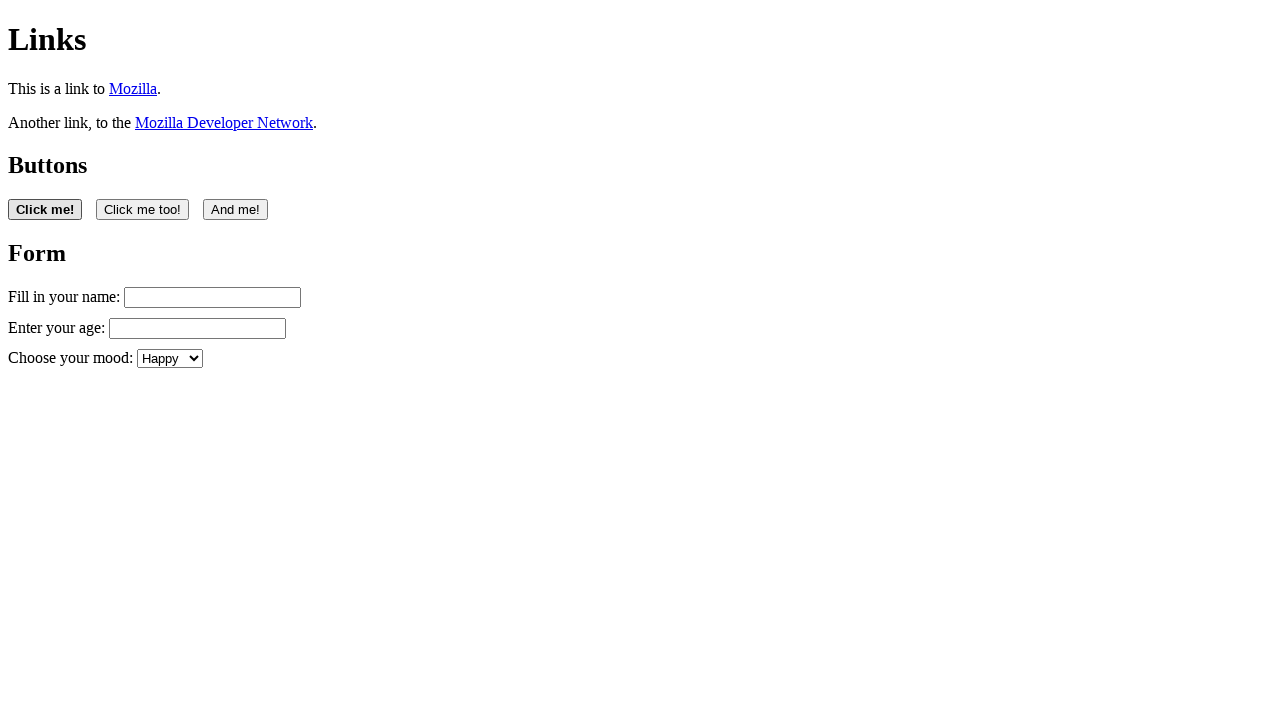

Set up alert dialog handler to capture and accept alert
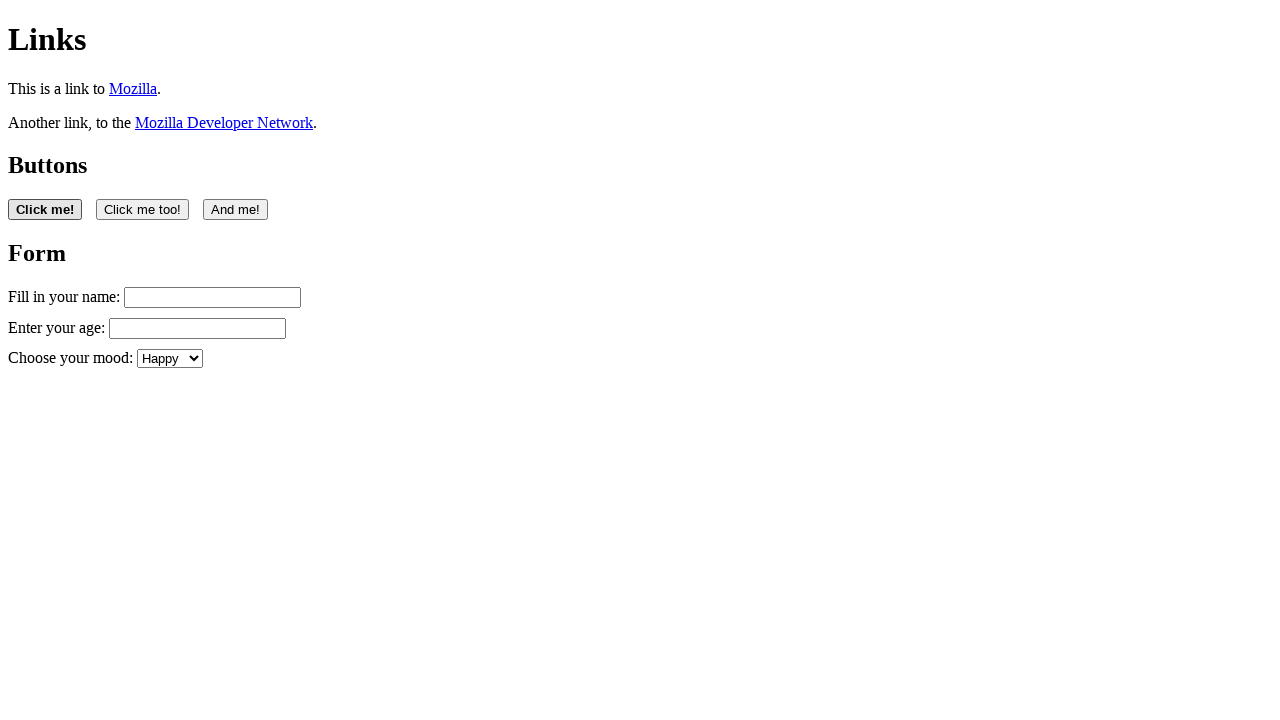

Waited for alert dialog to appear and be handled
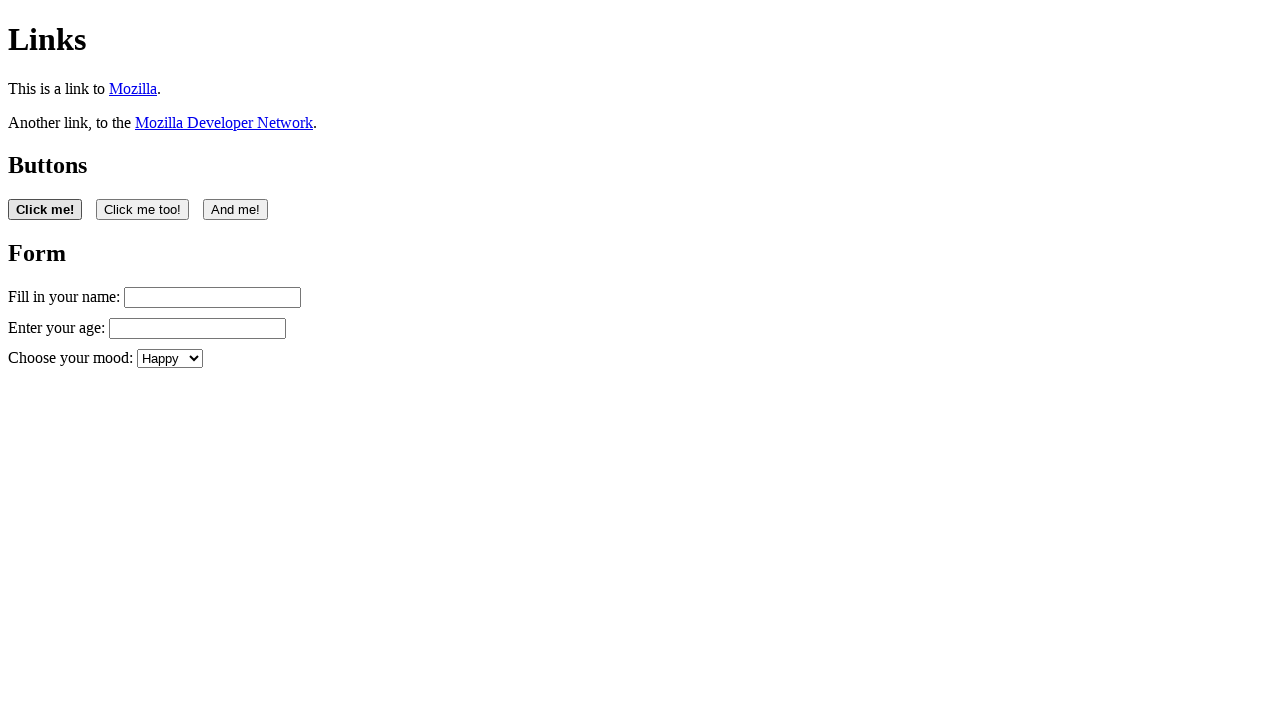

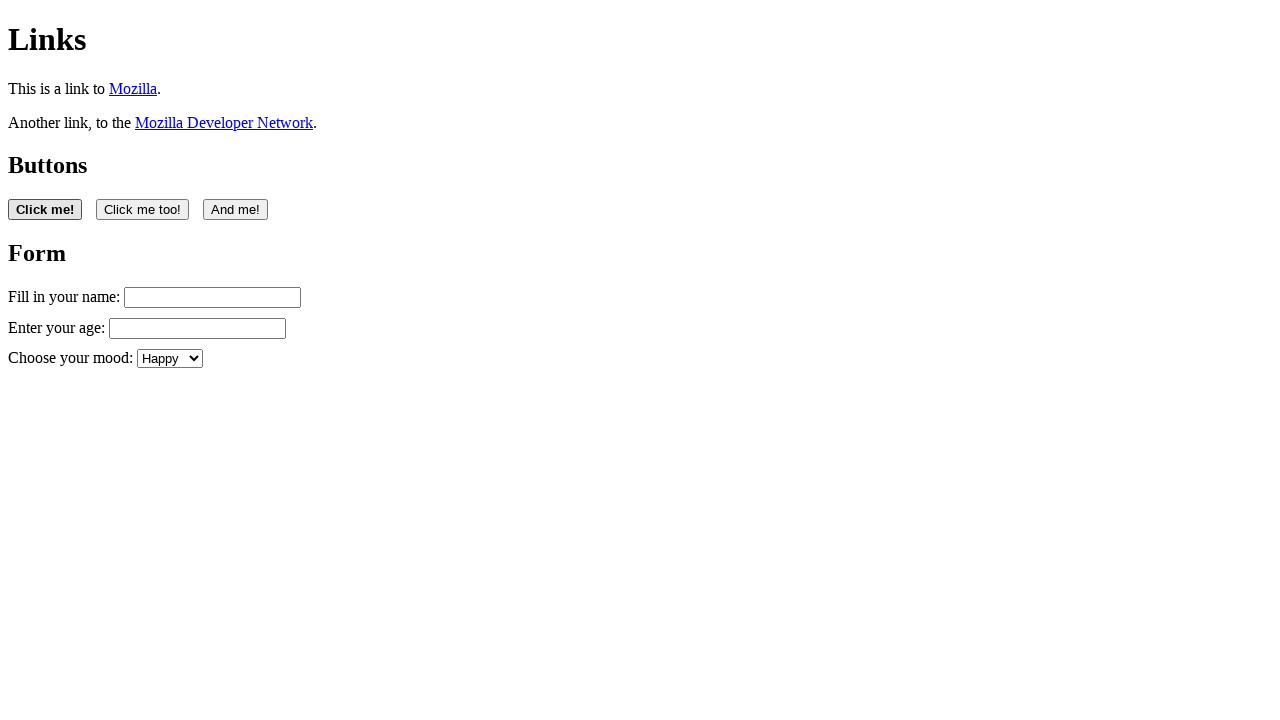